Tests JavaScript prompt alert by clicking the prompt button, entering text, accepting the alert, and verifying the entered text appears in result

Starting URL: https://the-internet.herokuapp.com/javascript_alerts

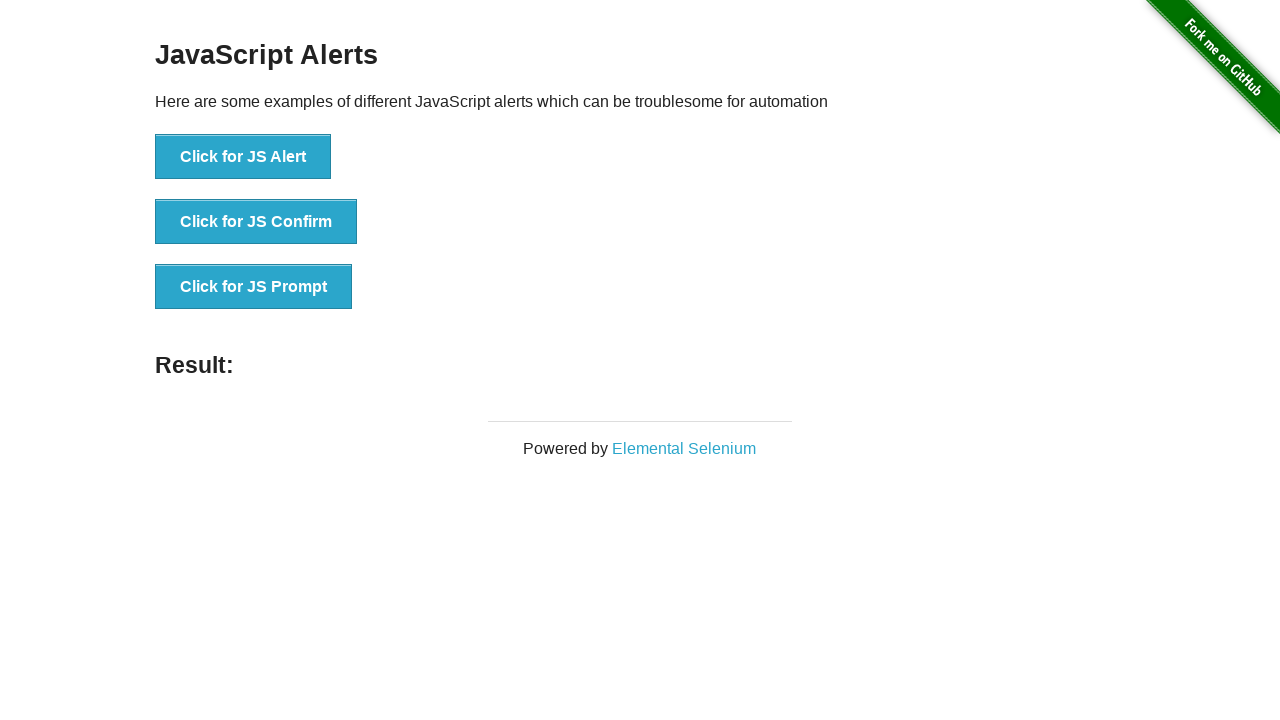

Set up dialog handler to accept prompt with text 'pramod'
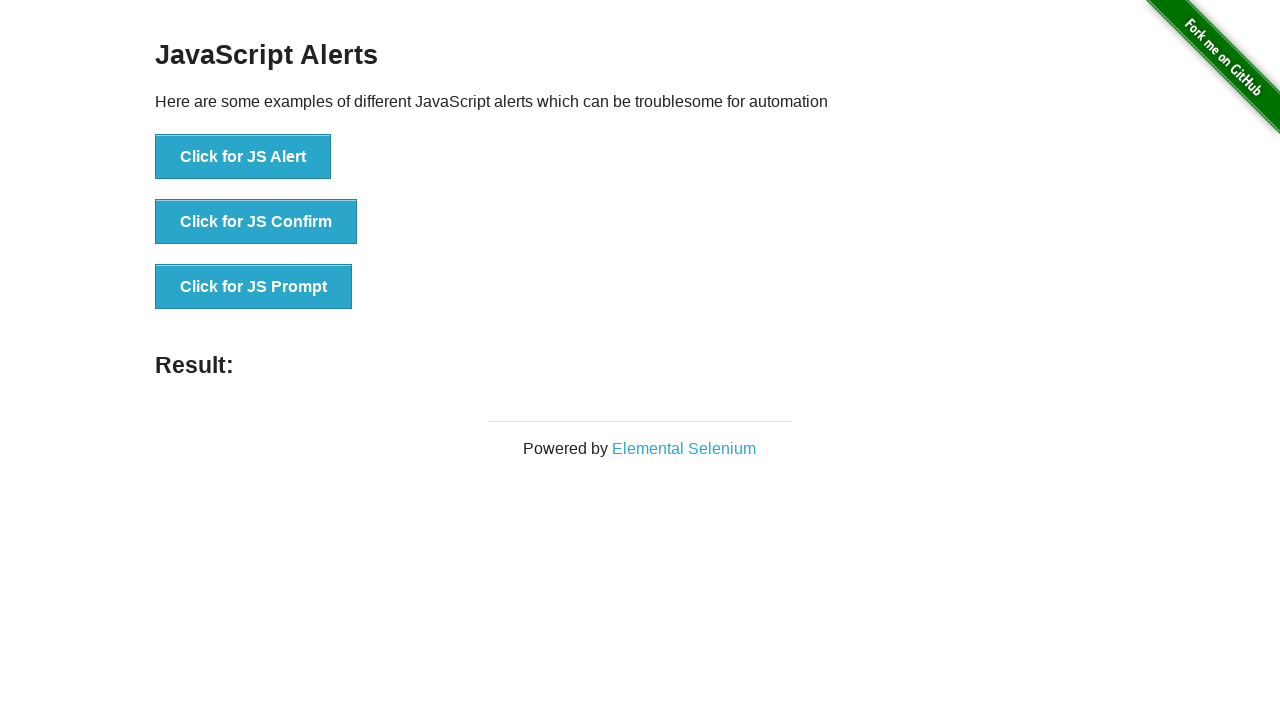

Clicked the JS Prompt button at (254, 287) on xpath=//button[@onclick='jsPrompt()']
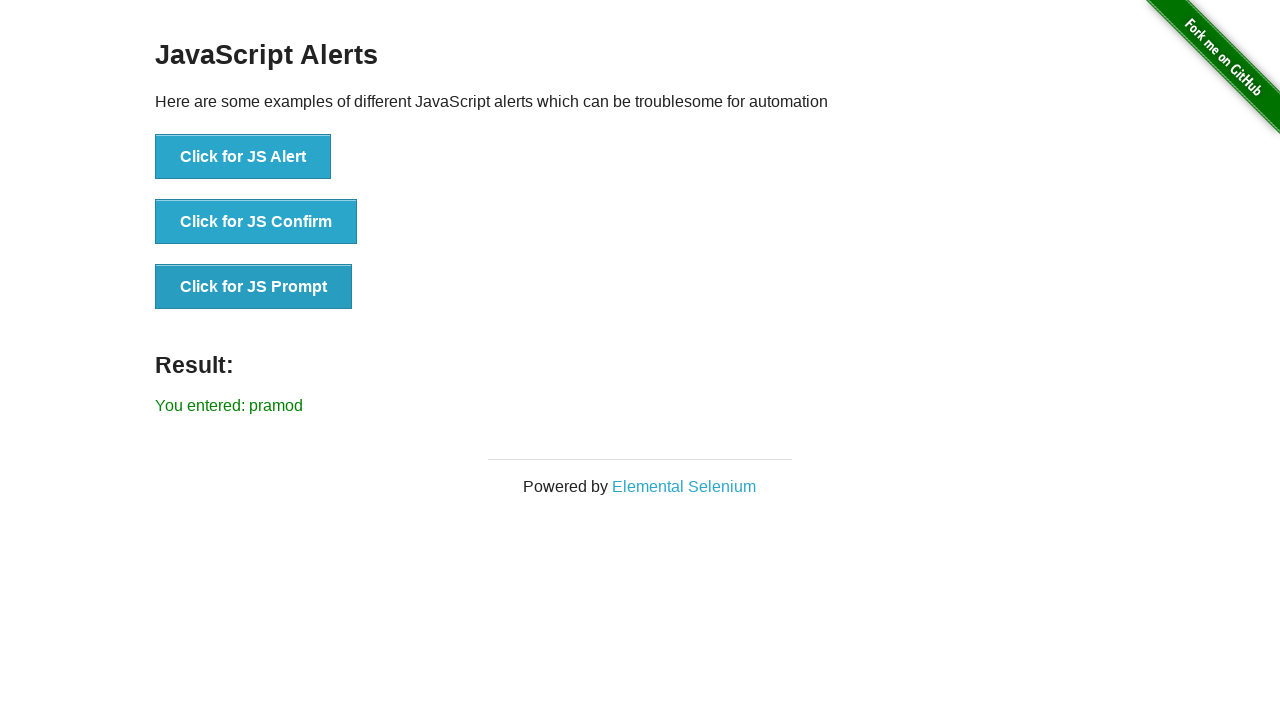

Waited for result element to be visible
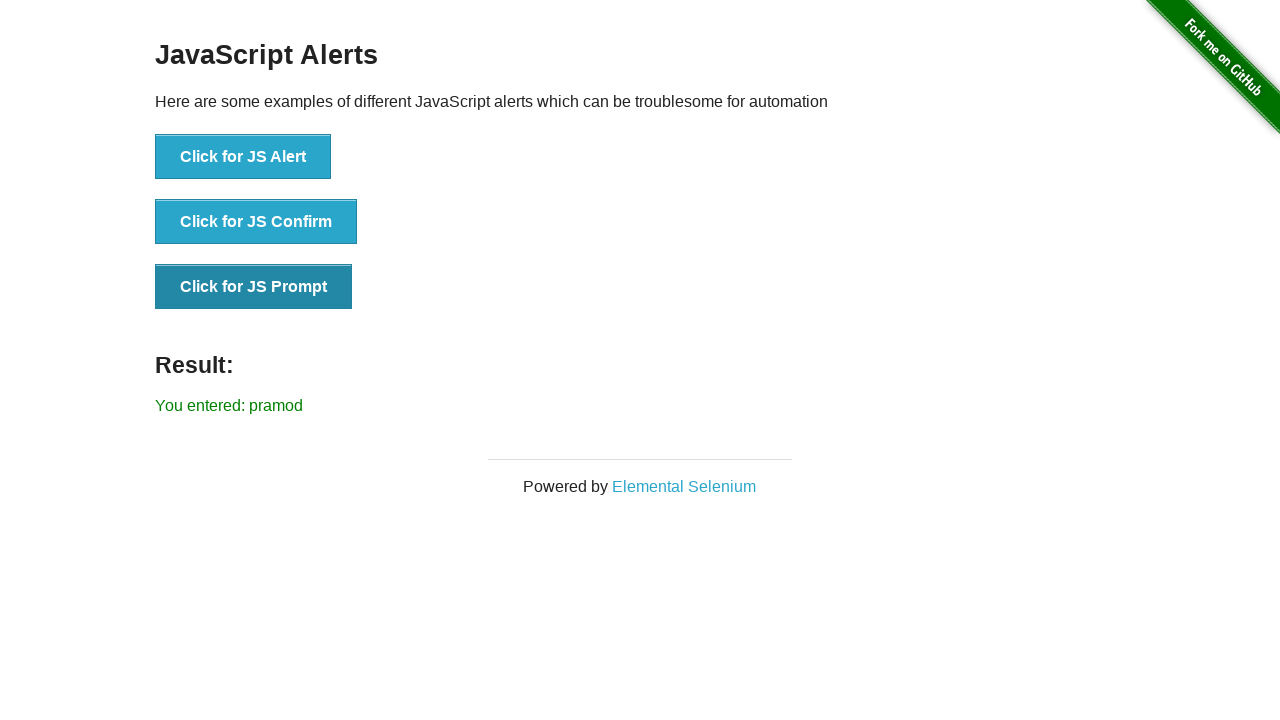

Retrieved result text content
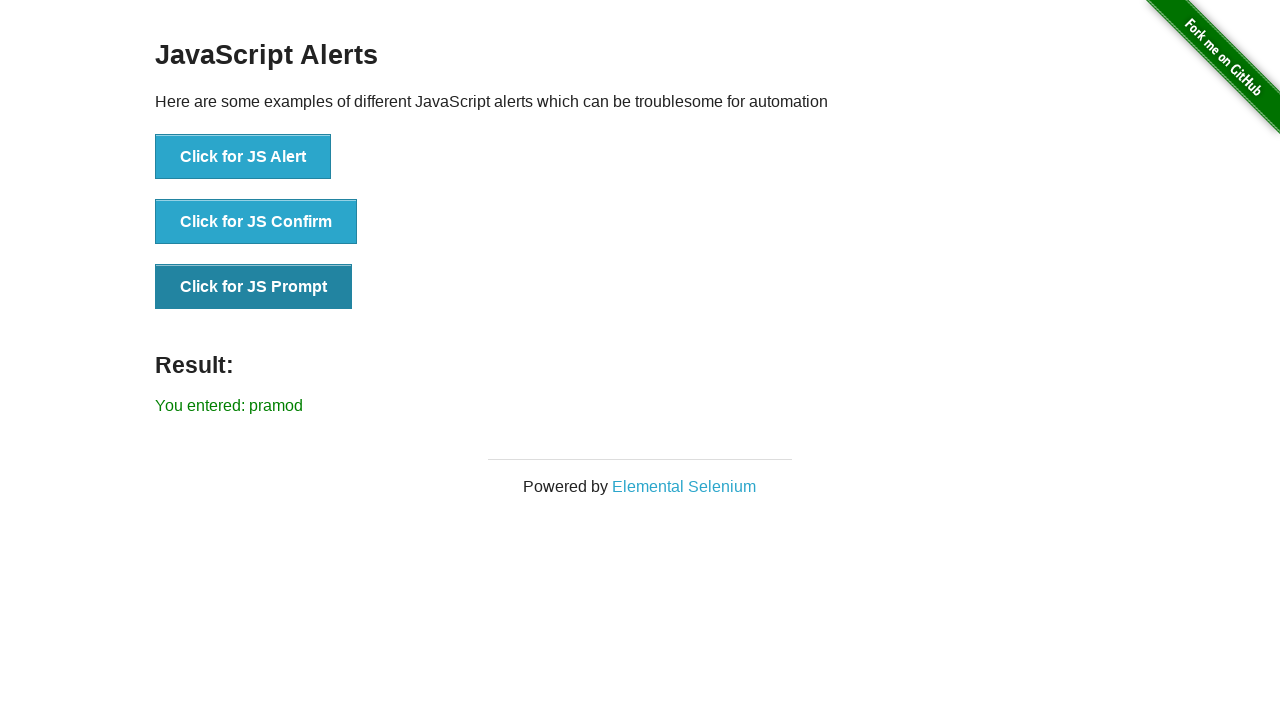

Verified that entered text 'pramod' appears in result
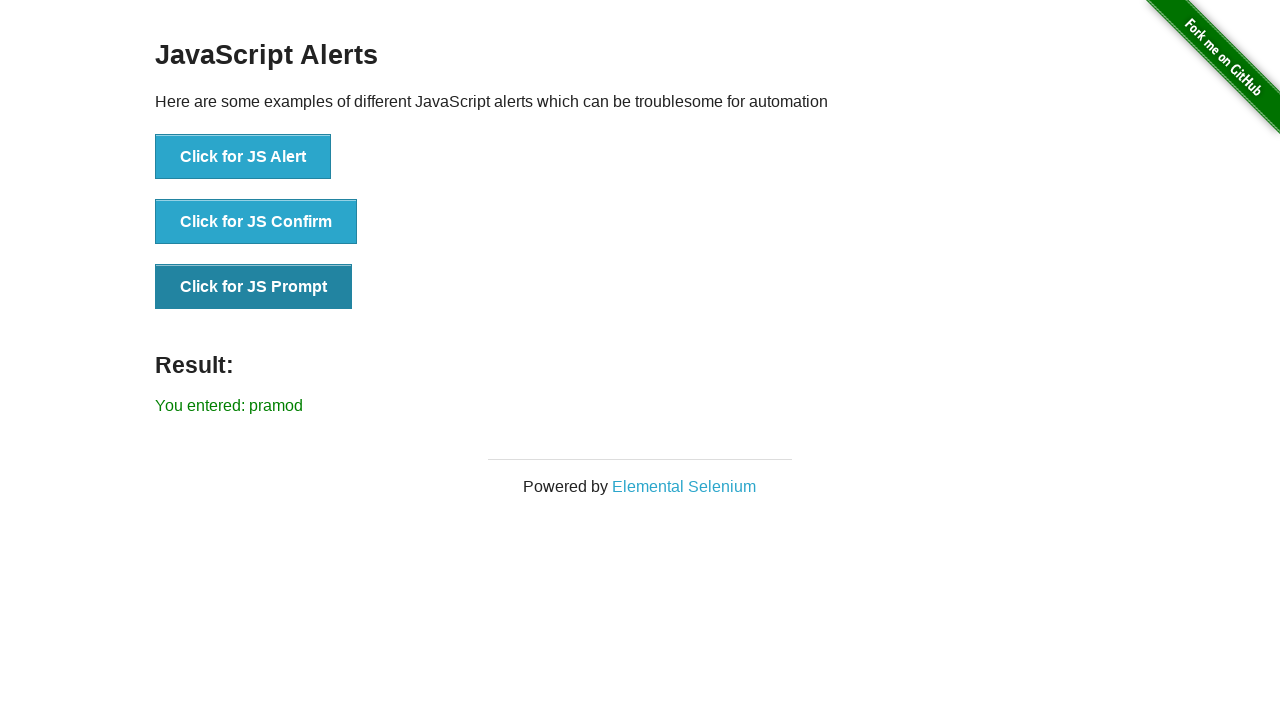

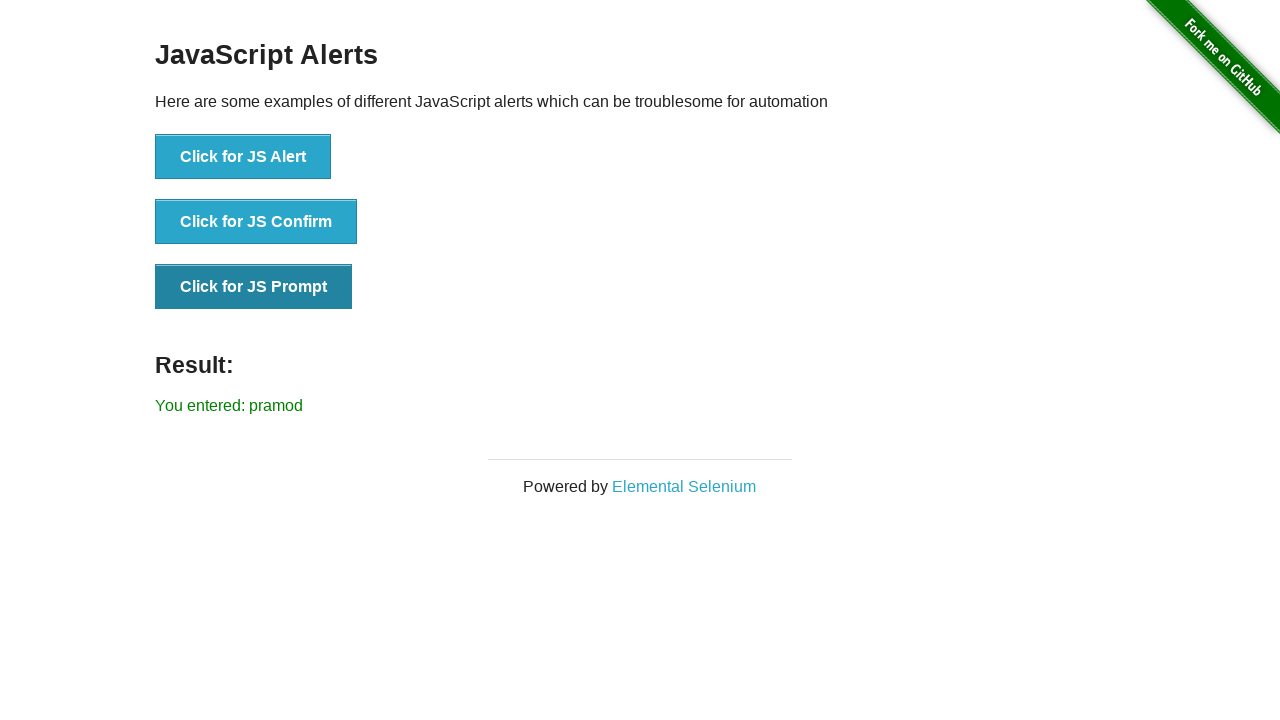